Tests form validation by filling all fields except zip code, submitting the form, and verifying that the zip code field shows an error while all other filled fields show success styling.

Starting URL: https://bonigarcia.dev/selenium-webdriver-java/data-types.html

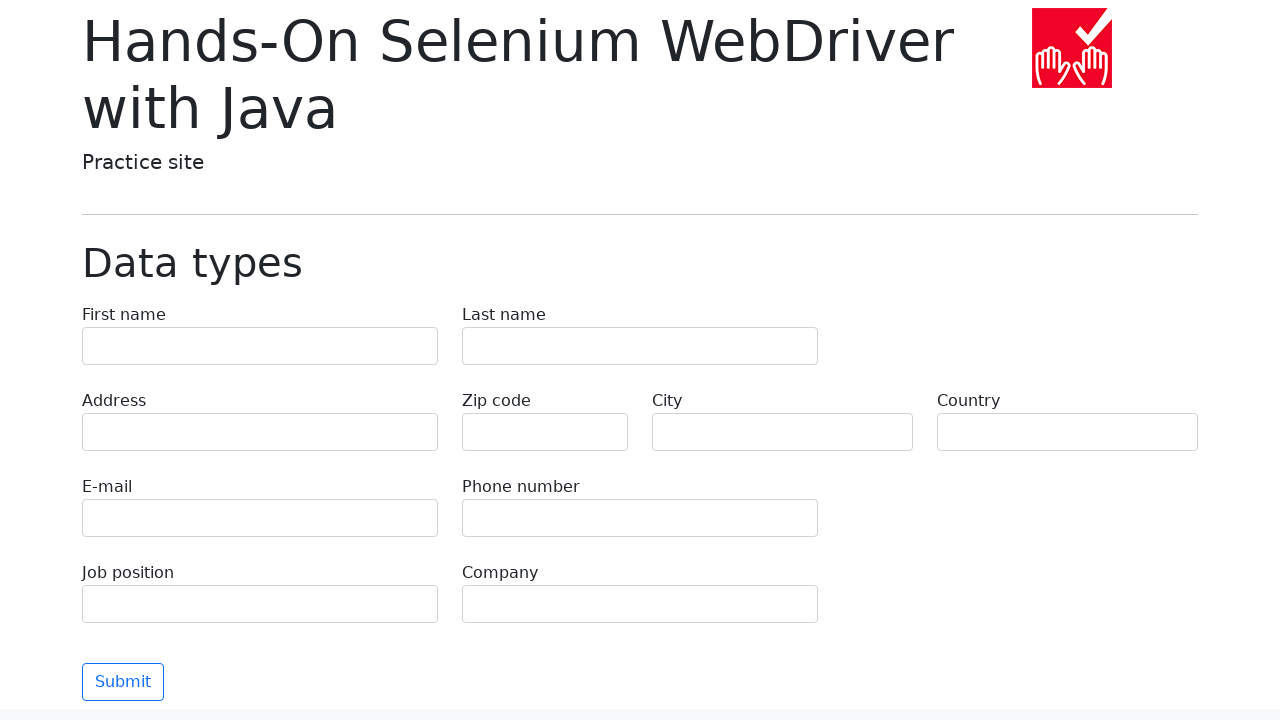

Navigated to form validation test page
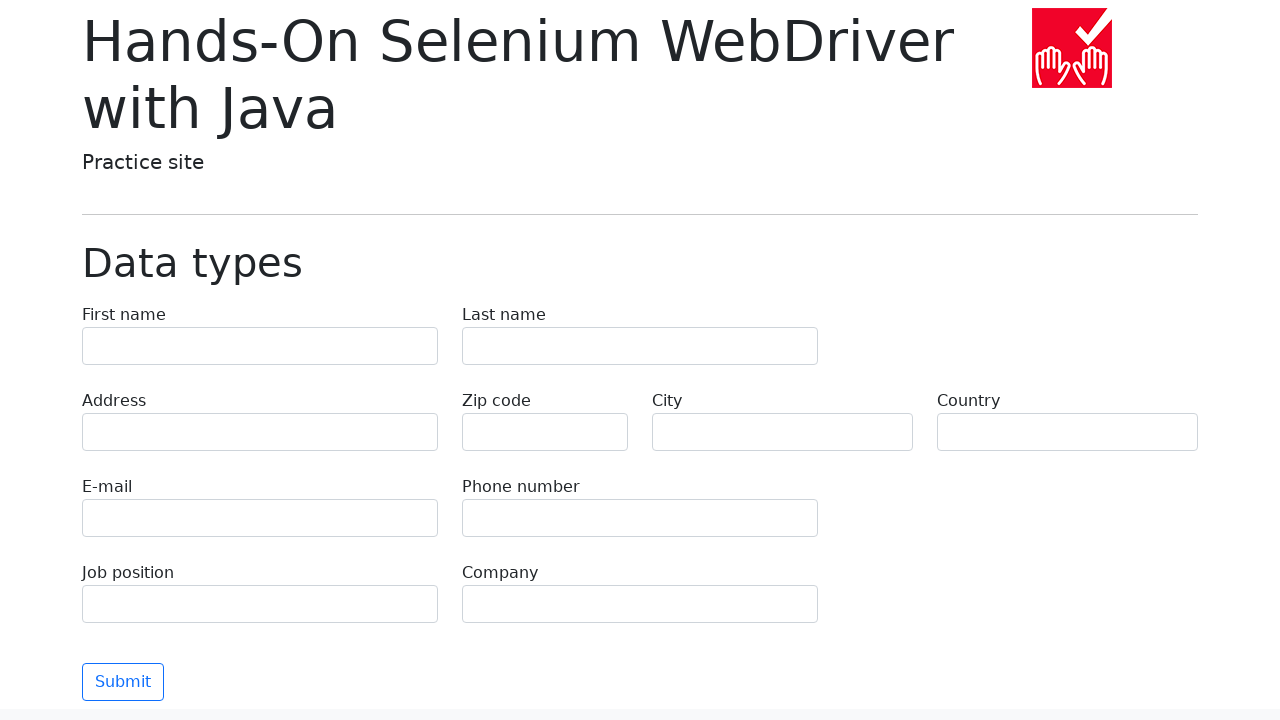

Filled first name field with 'Иван' on input[name="first-name"]
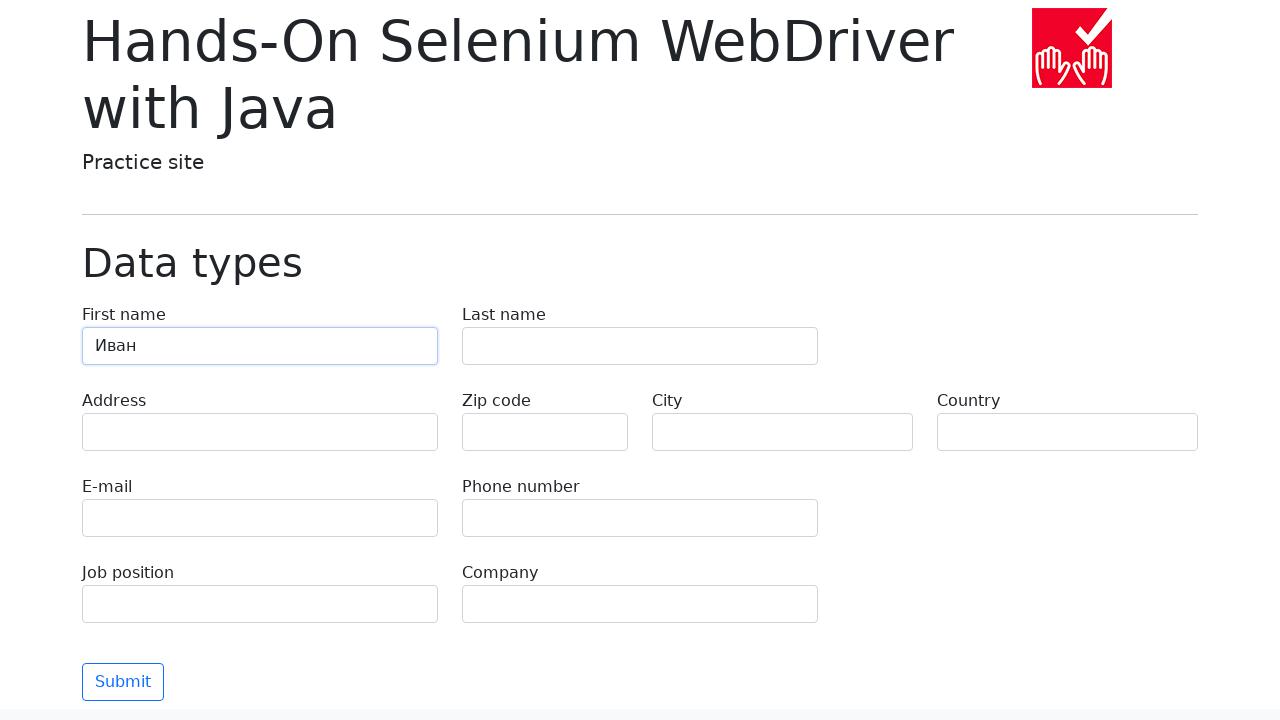

Filled last name field with 'Петров' on input[name="last-name"]
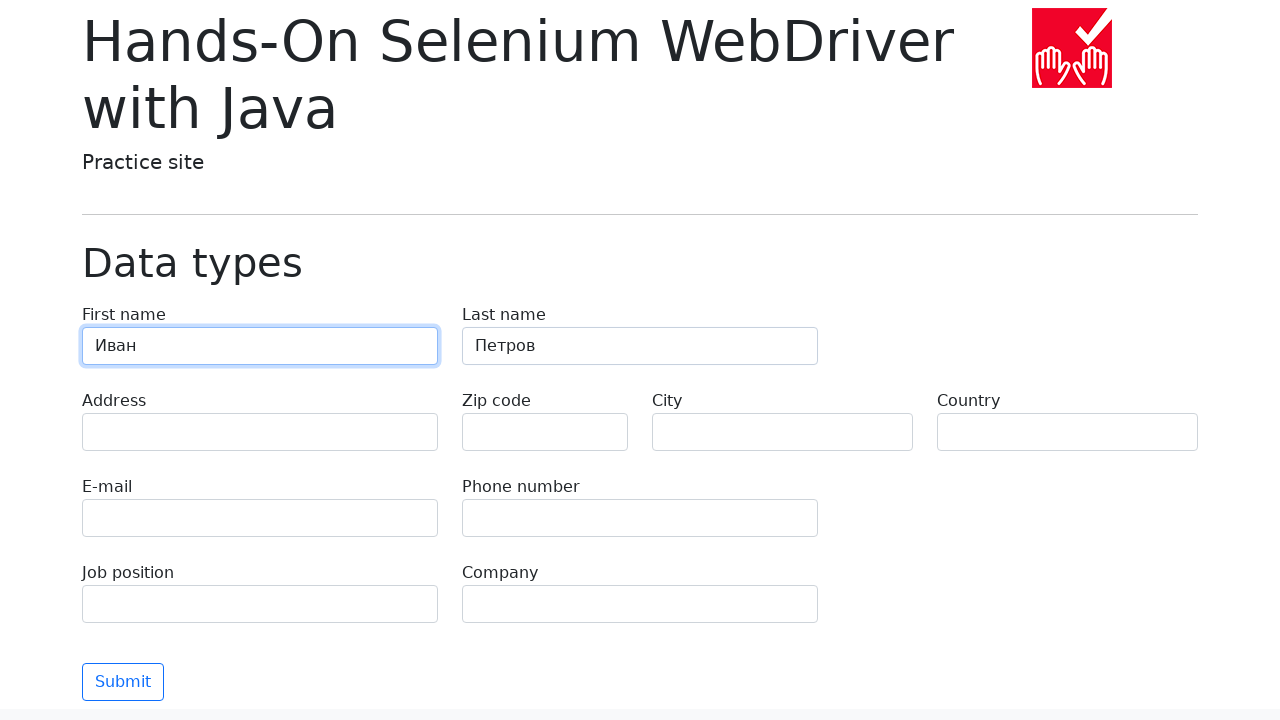

Filled address field with 'Ленина, 55-3' on input[name="address"]
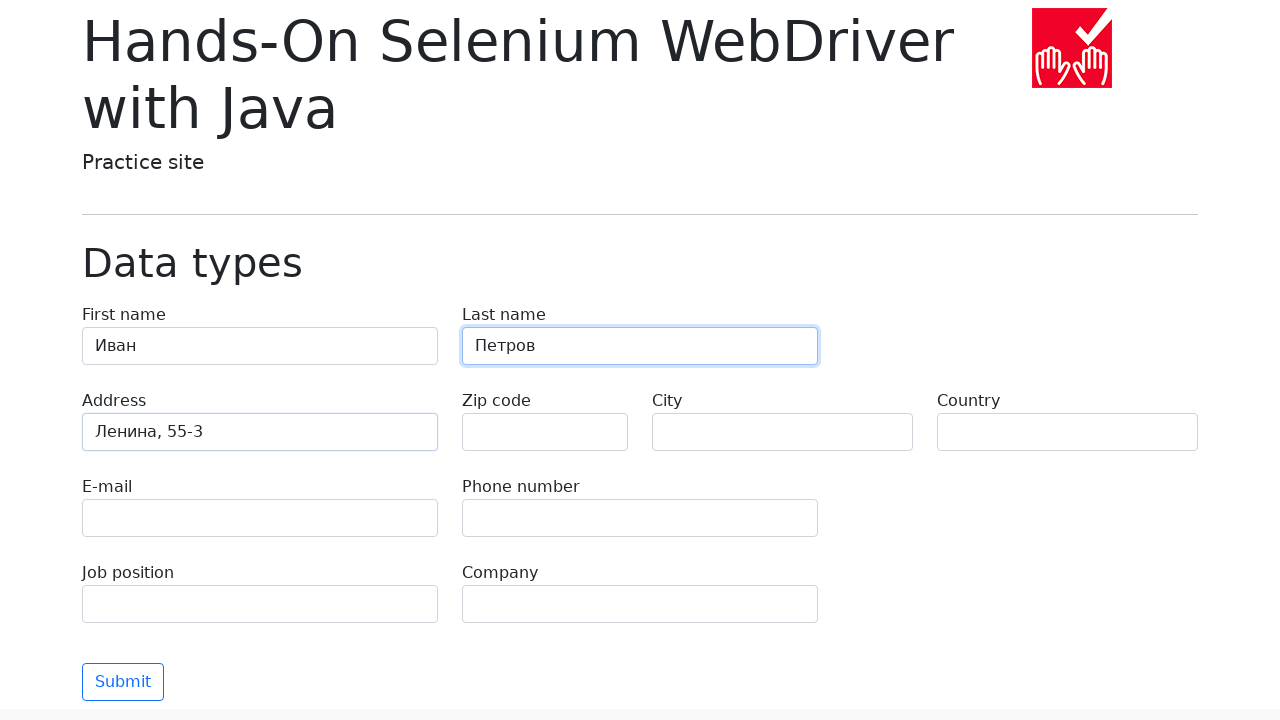

Filled email field with 'test@skypro.com' on input[name="e-mail"]
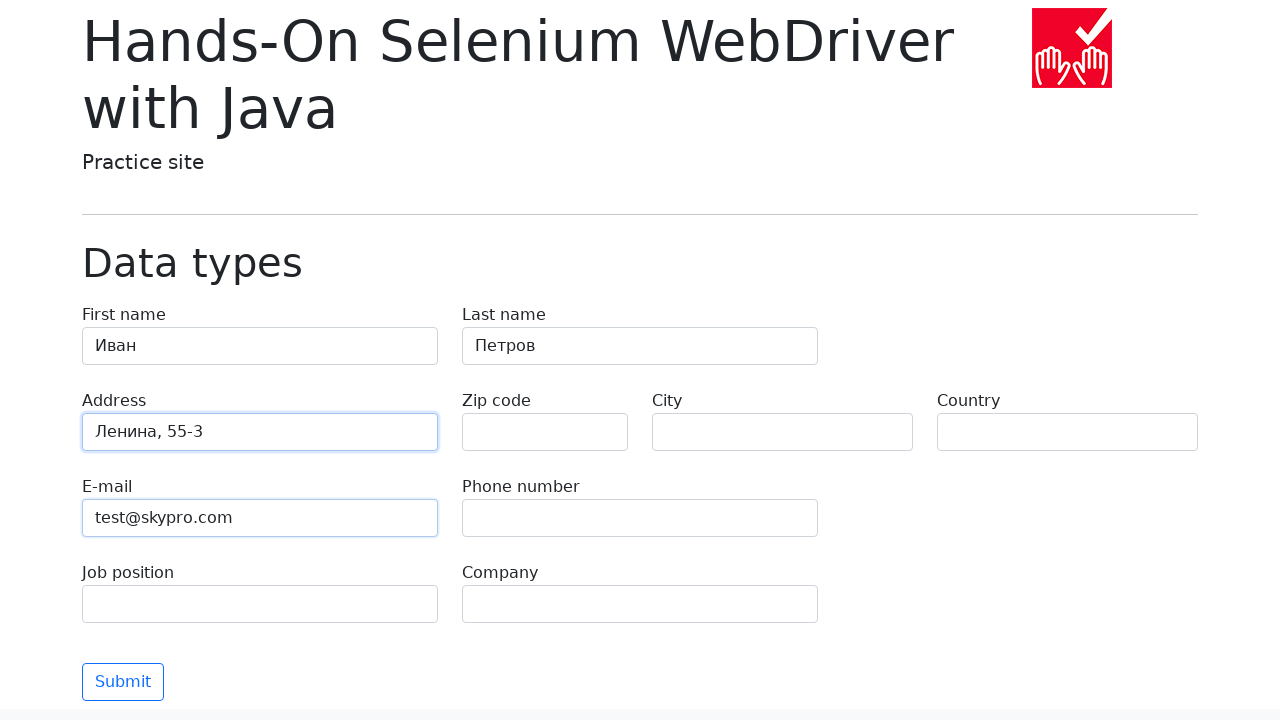

Filled phone field with '+7985899998787' on input[name="phone"]
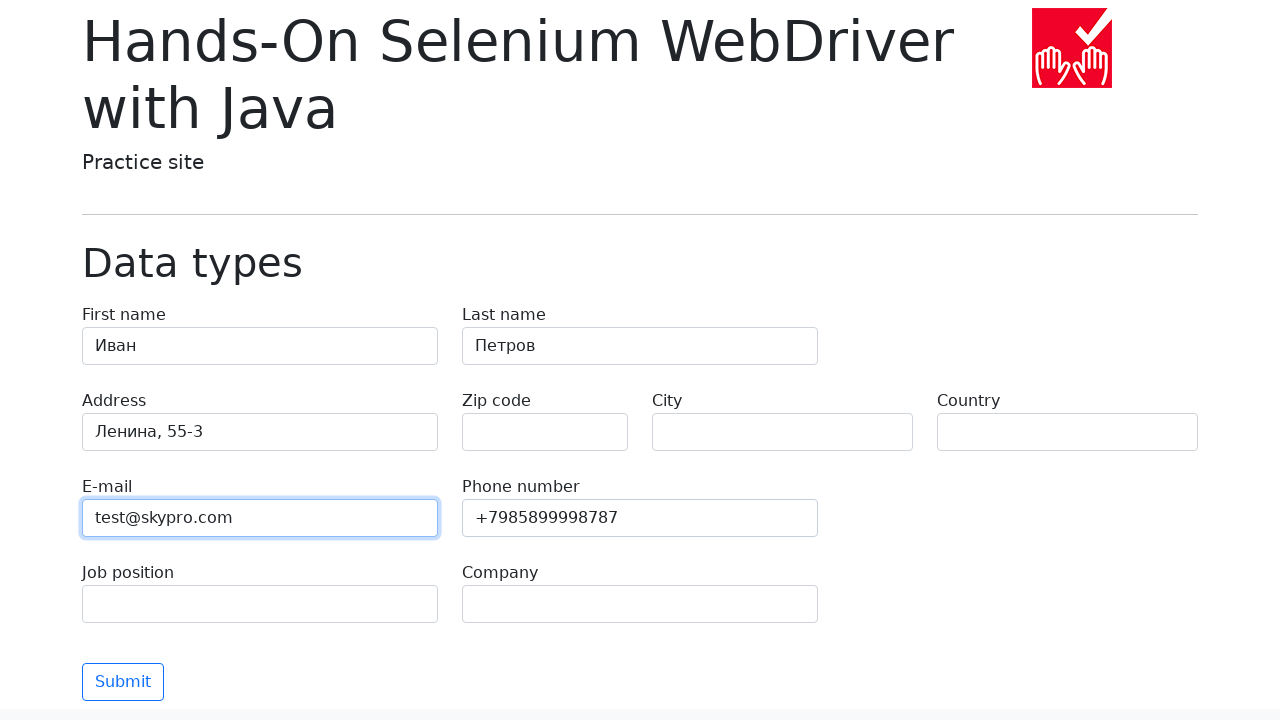

Filled city field with 'Москва' on input[name="city"]
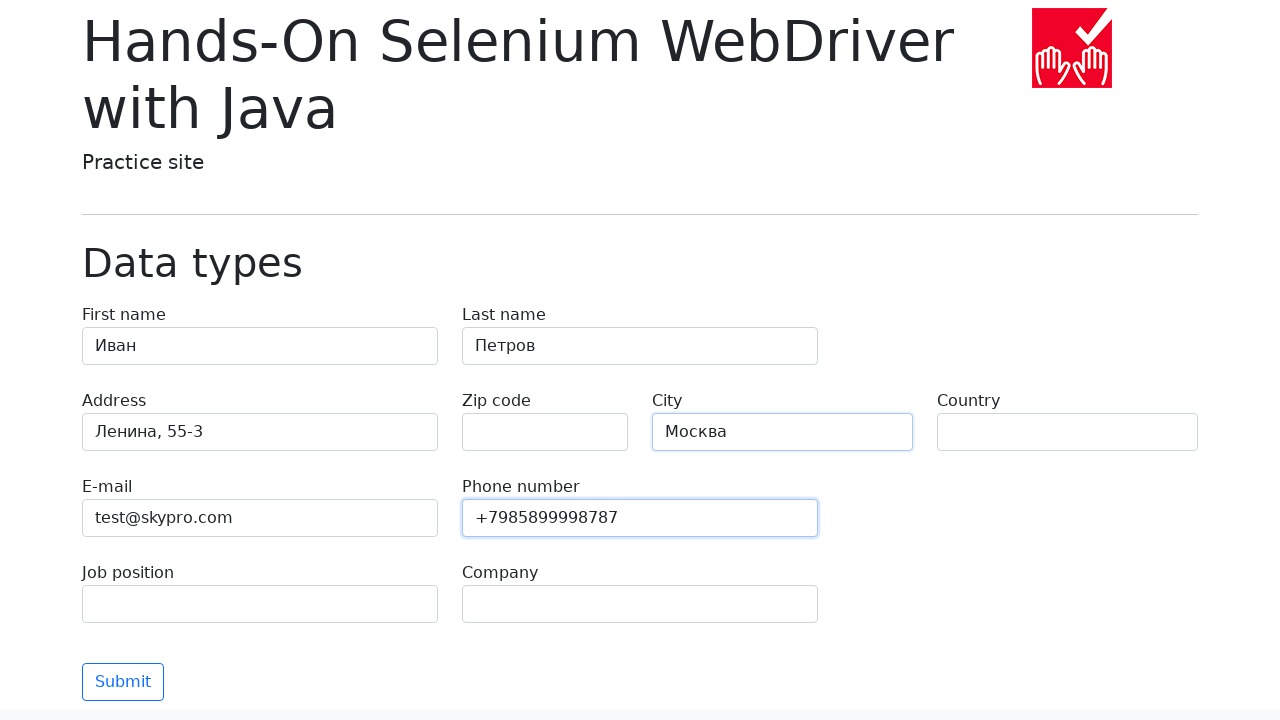

Filled country field with 'Россия' on input[name="country"]
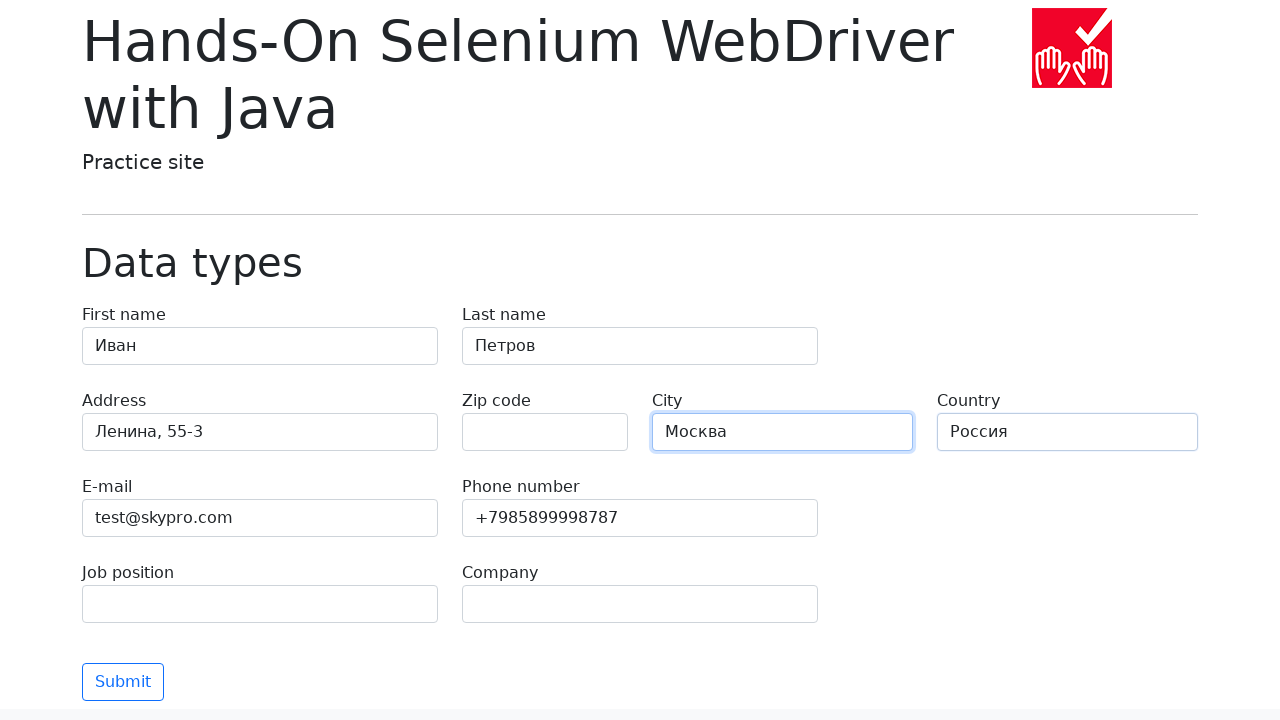

Filled job position field with 'QA' on input[name="job-position"]
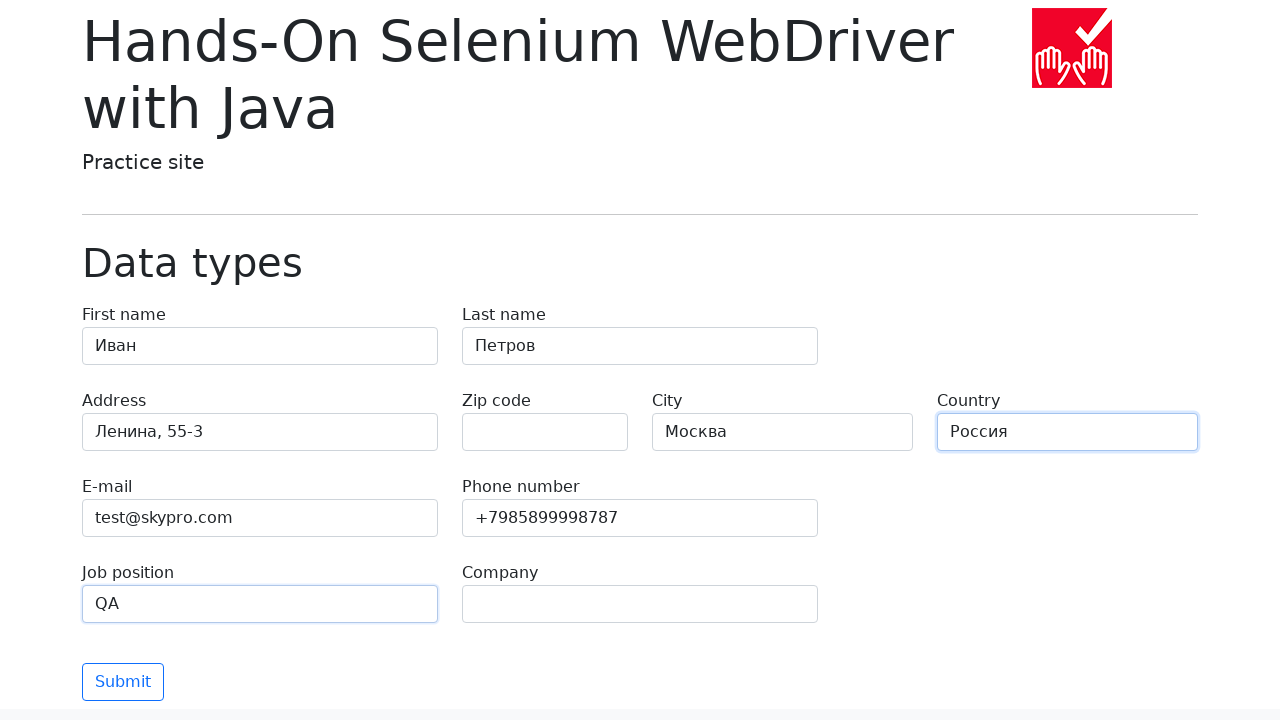

Filled company field with 'SkyPro' on input[name="company"]
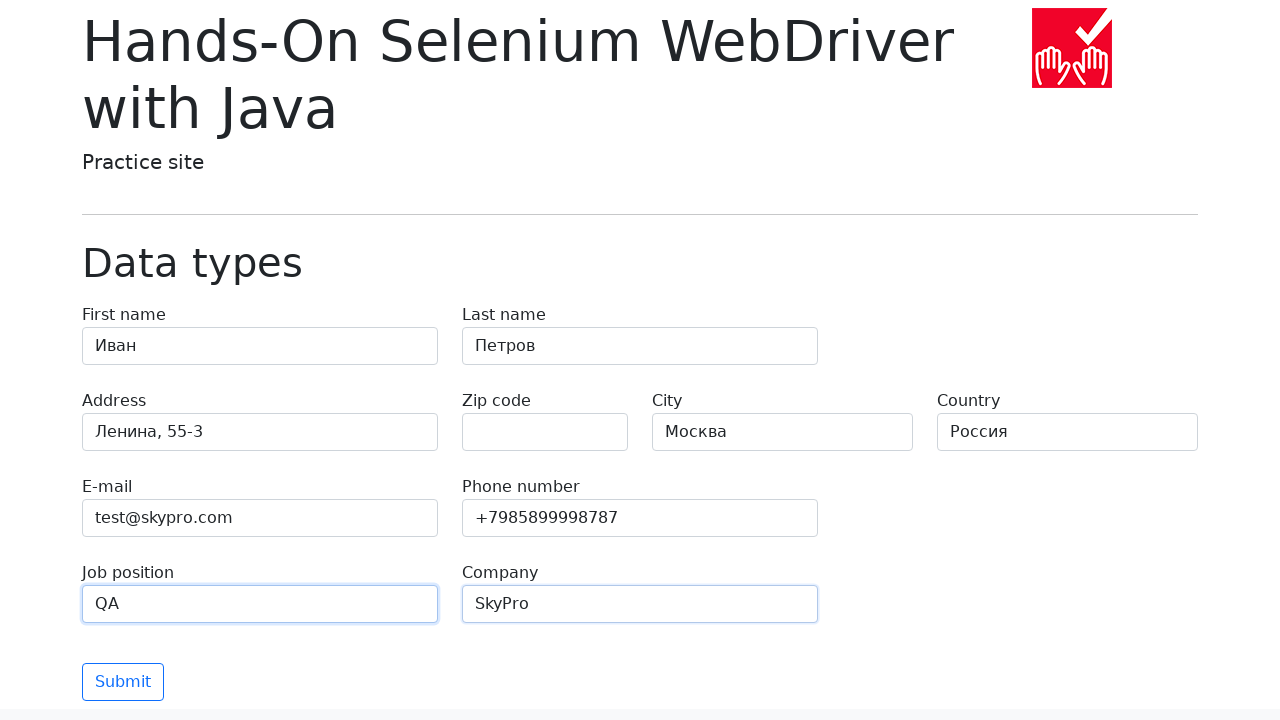

Clicked submit button to validate form at (123, 682) on button[type="submit"]
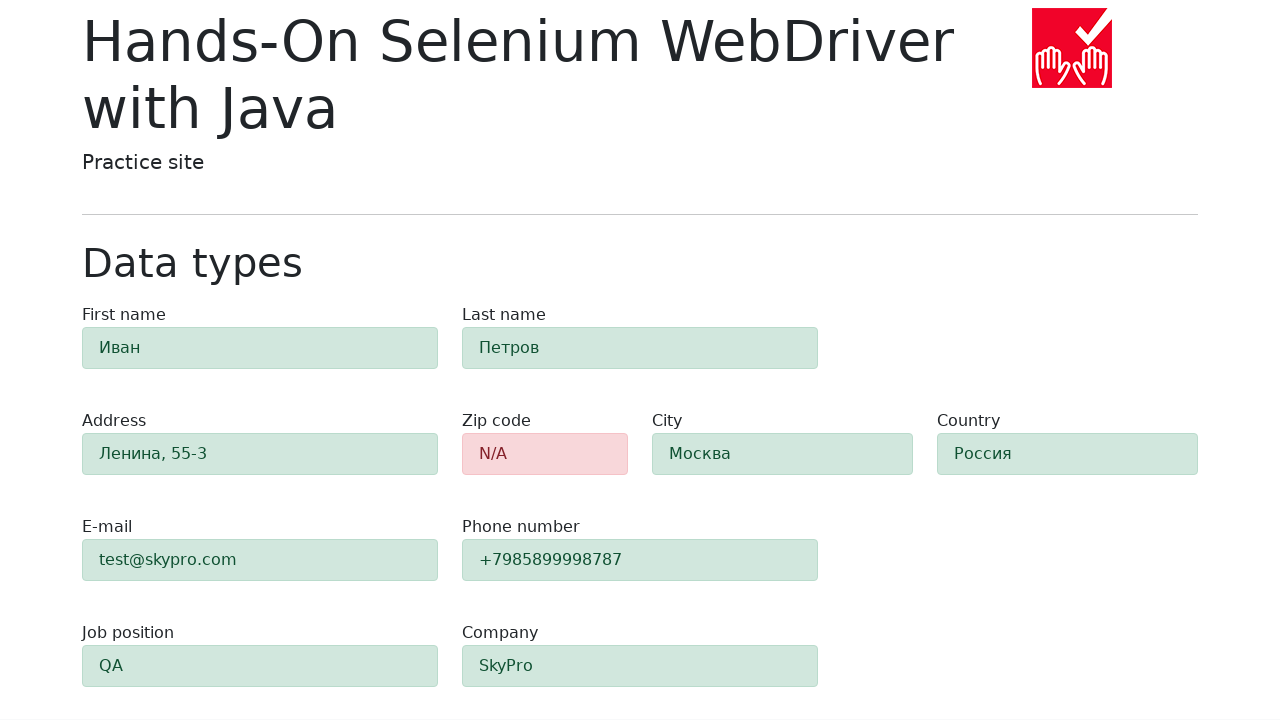

Form validation completed and error alerts appeared
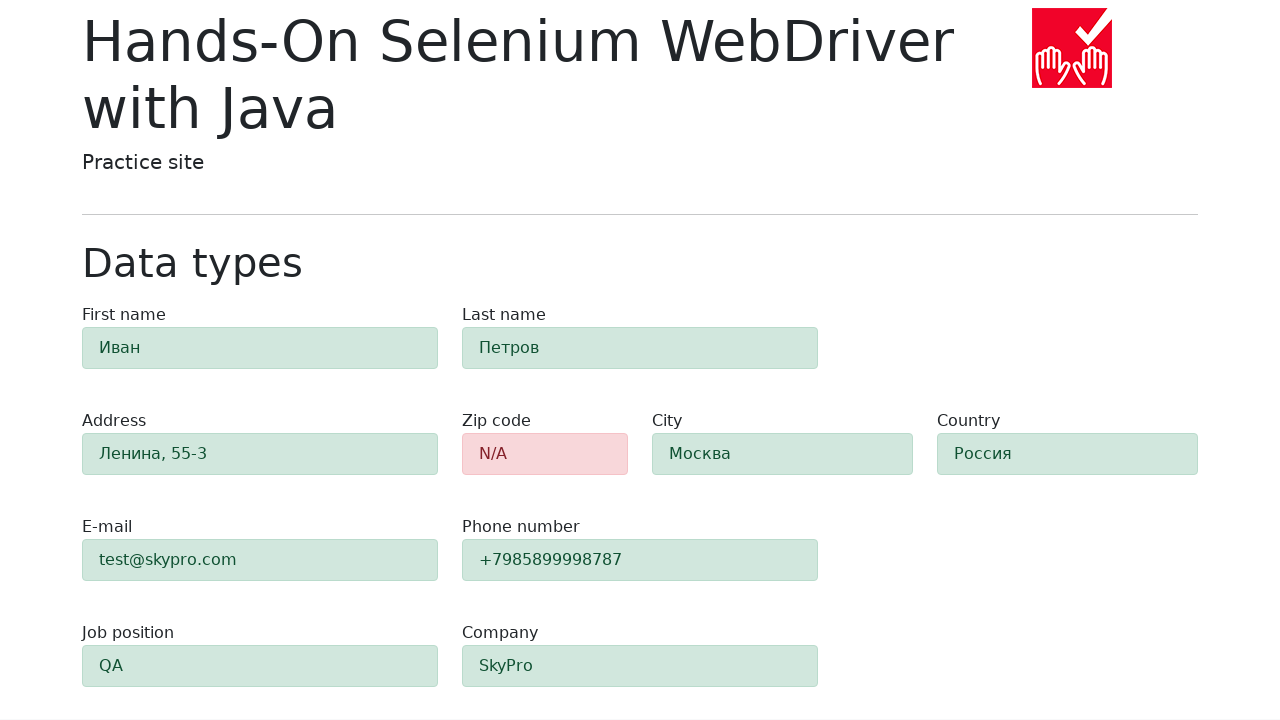

Verified zip code field shows error styling (alert-danger class present)
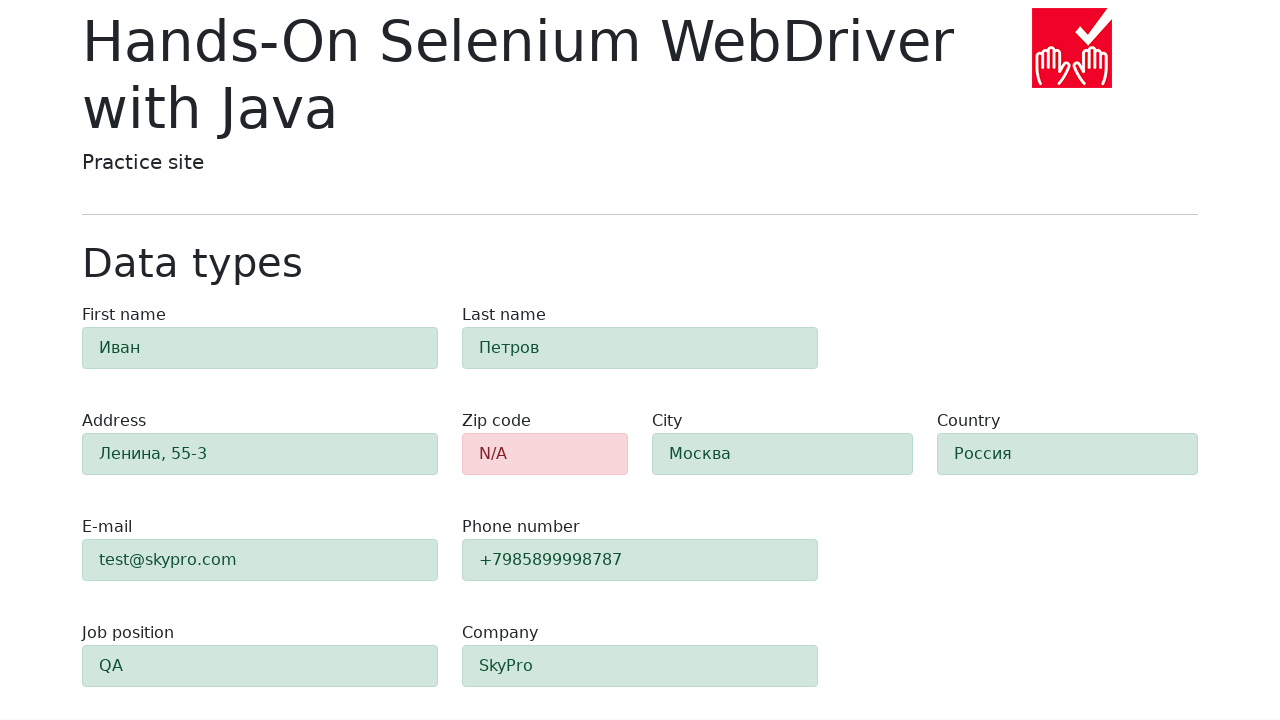

Verified 'first-name' field shows success styling (alert-success class present)
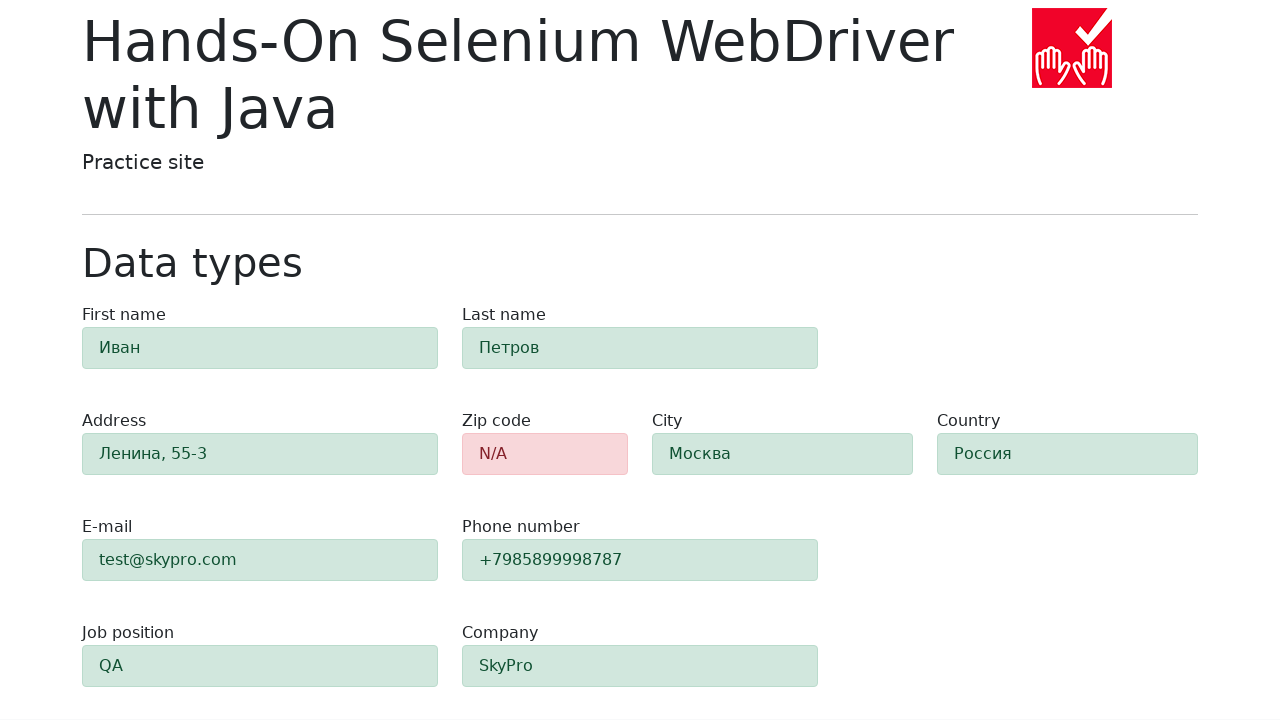

Verified 'last-name' field shows success styling (alert-success class present)
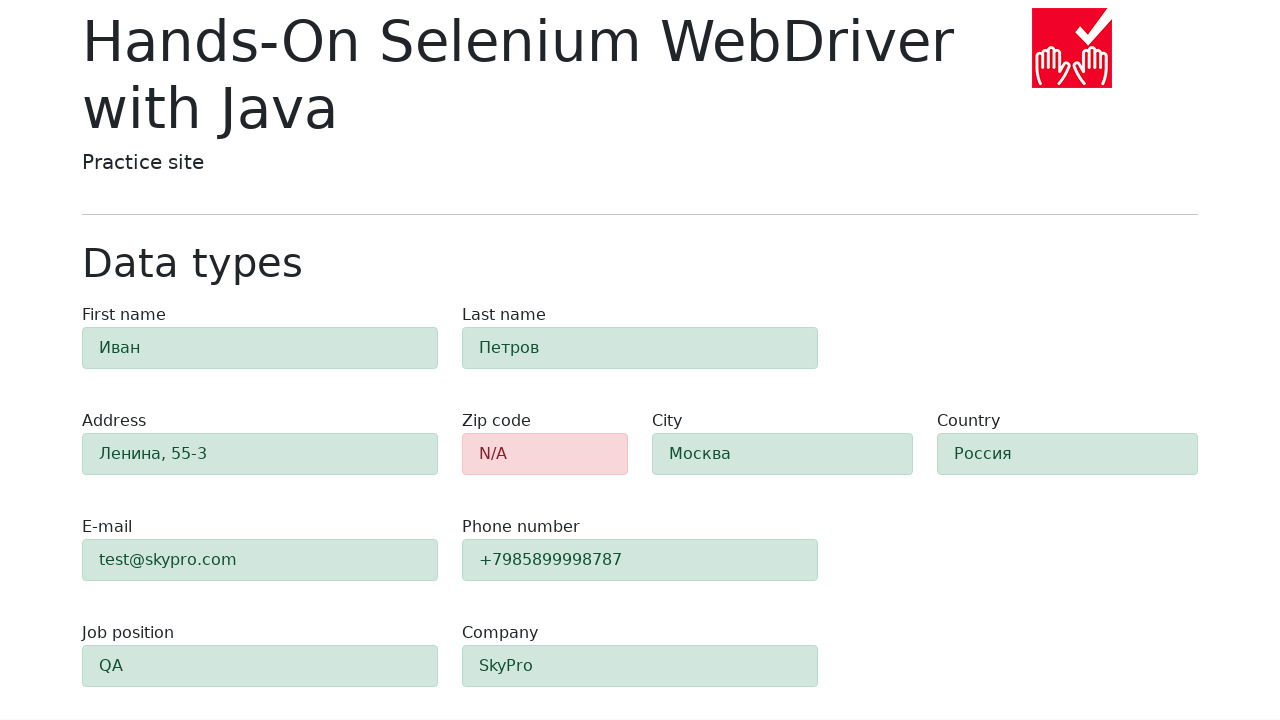

Verified 'address' field shows success styling (alert-success class present)
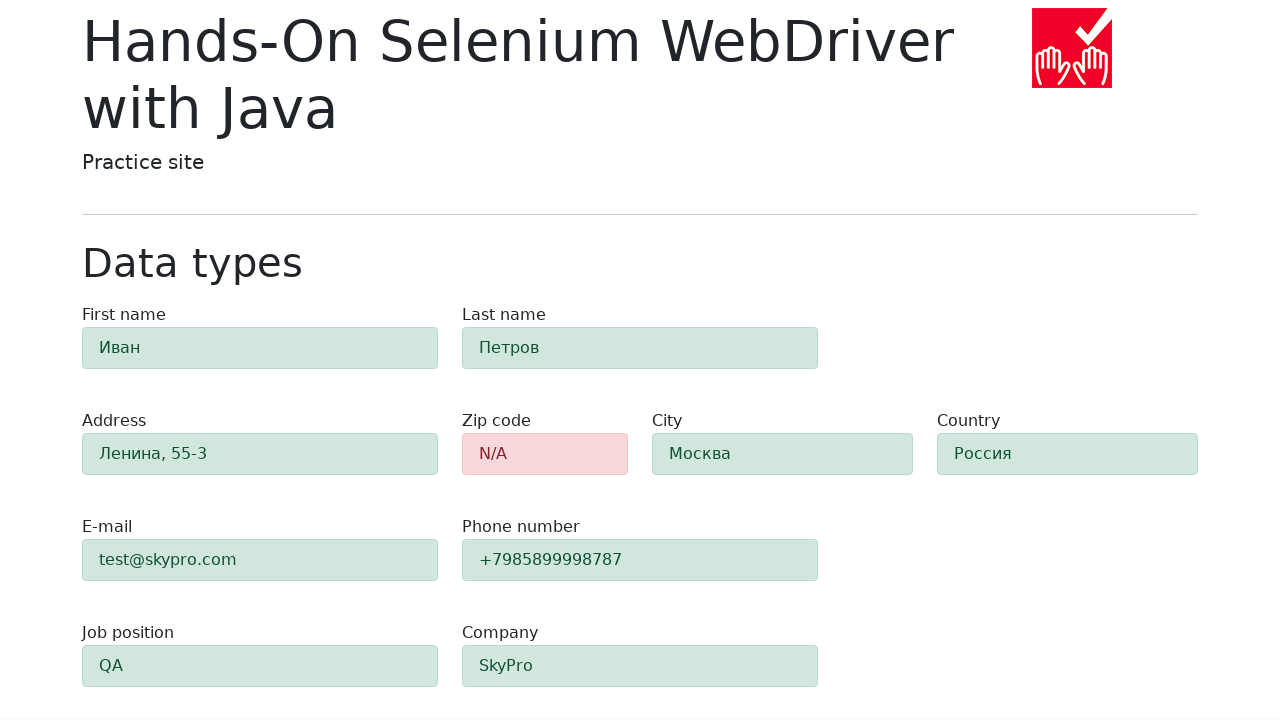

Verified 'e-mail' field shows success styling (alert-success class present)
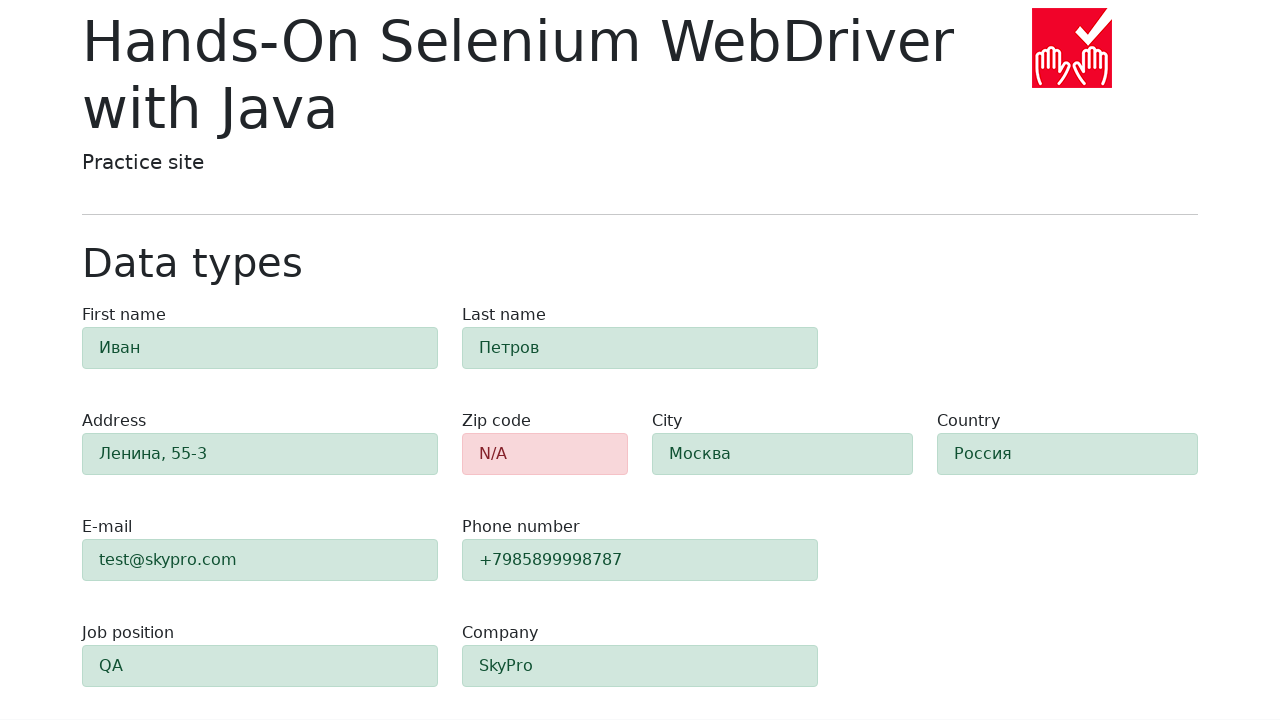

Verified 'phone' field shows success styling (alert-success class present)
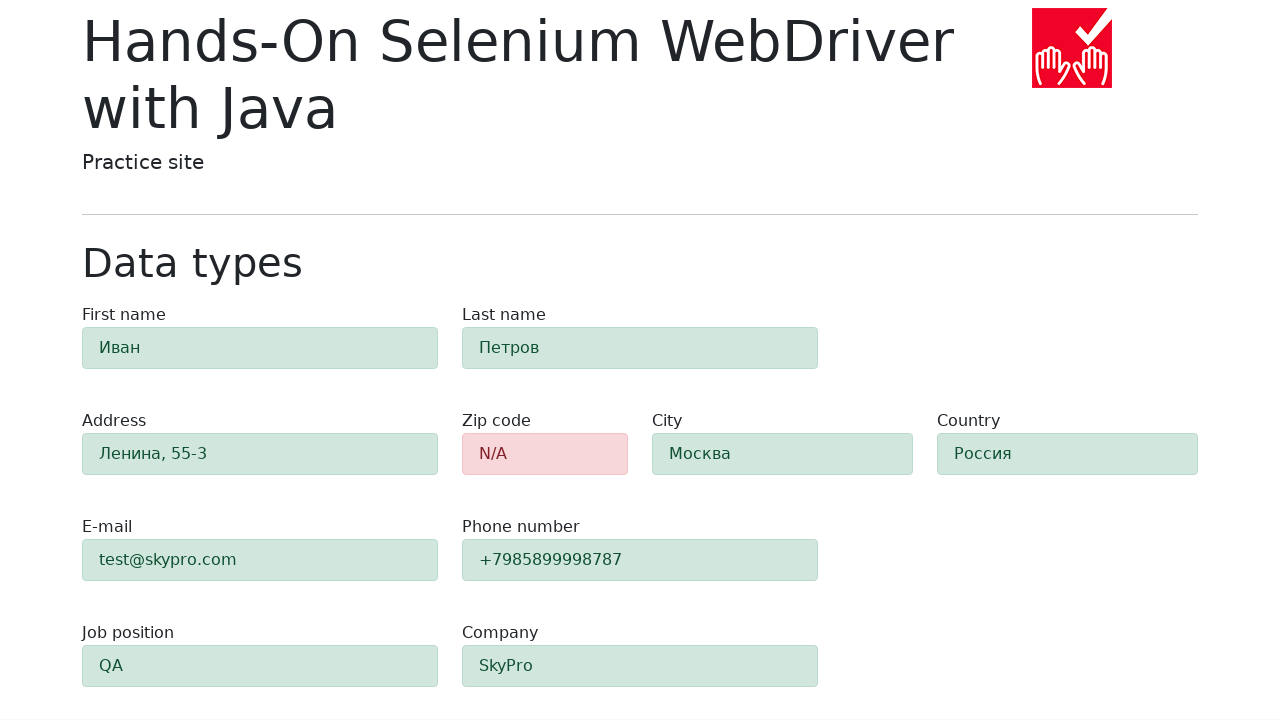

Verified 'city' field shows success styling (alert-success class present)
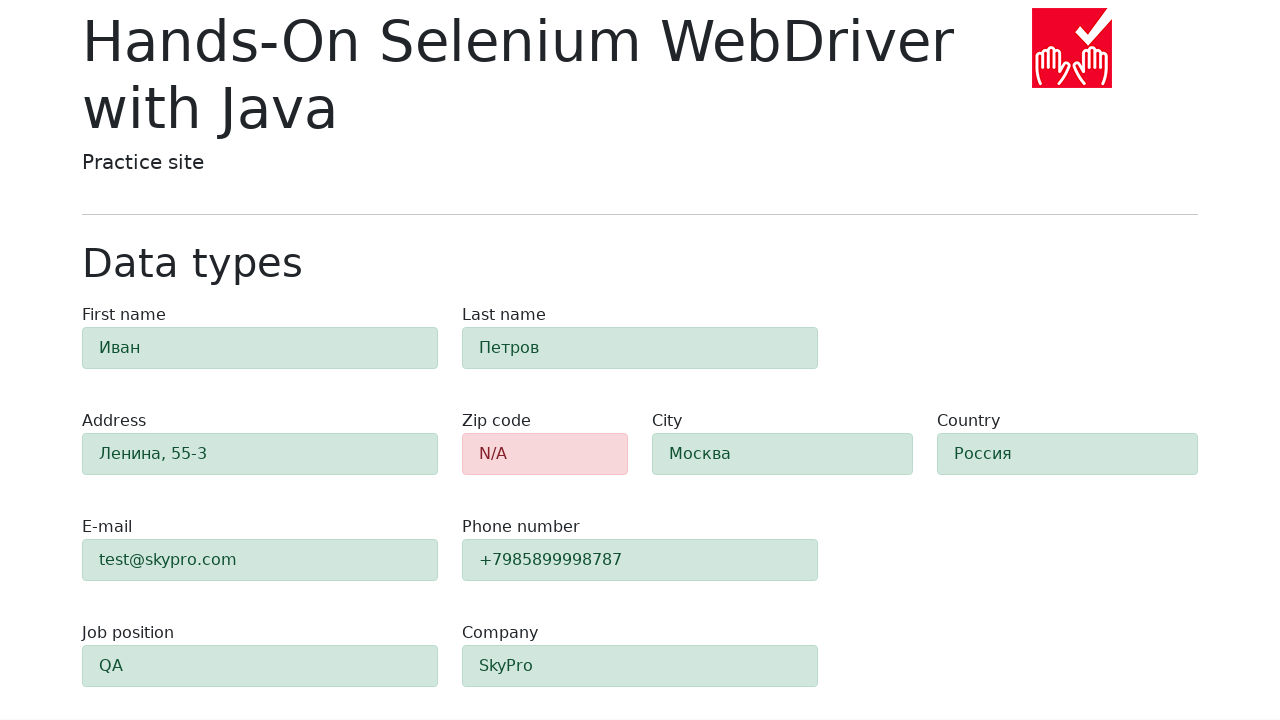

Verified 'country' field shows success styling (alert-success class present)
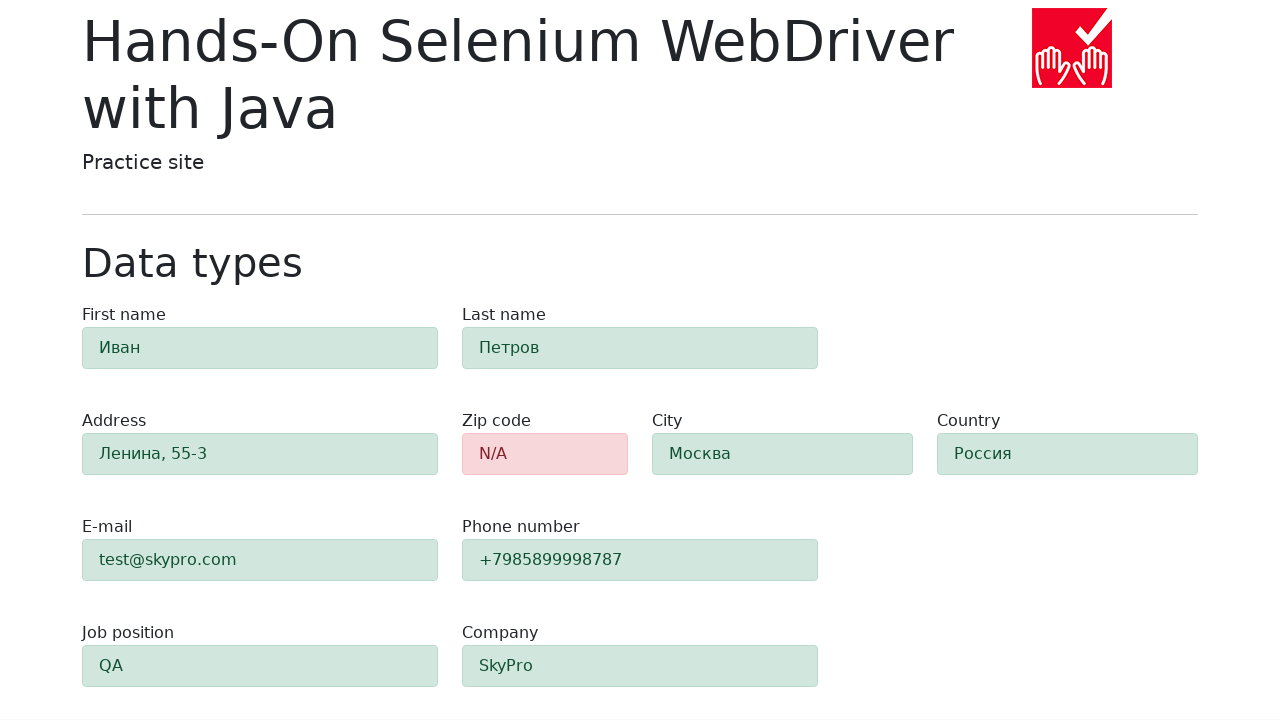

Verified 'job-position' field shows success styling (alert-success class present)
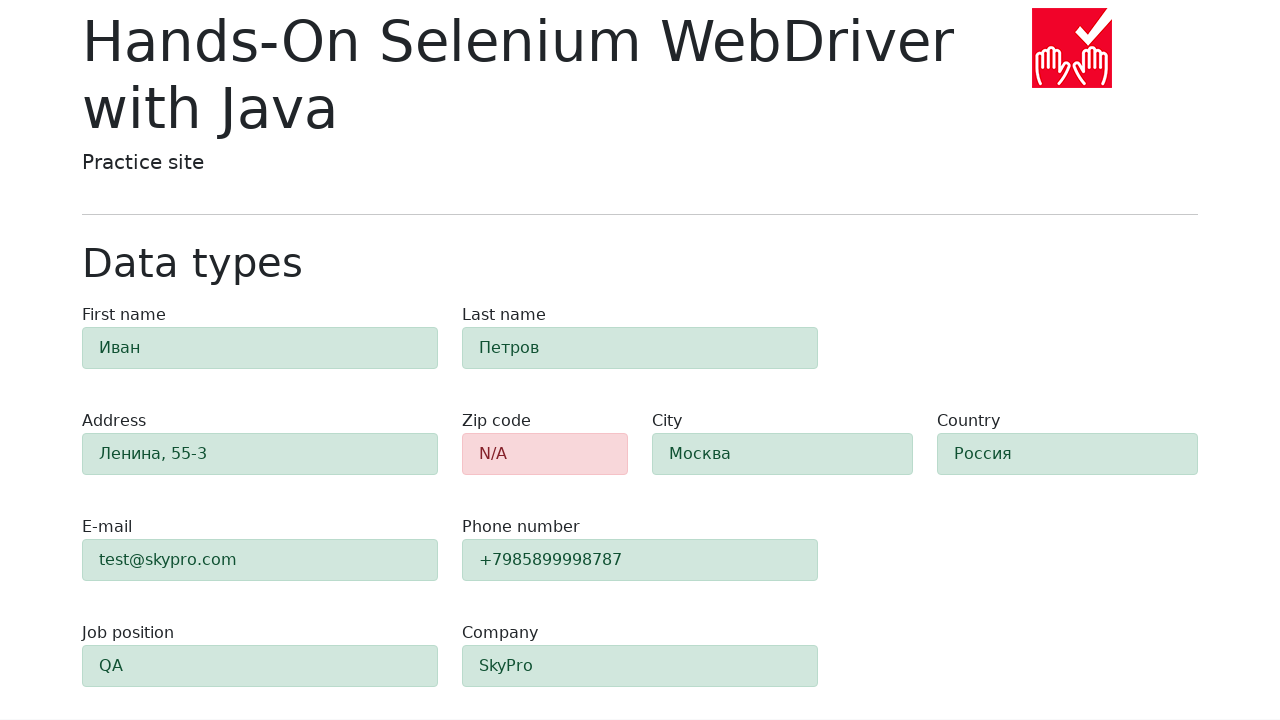

Verified 'company' field shows success styling (alert-success class present)
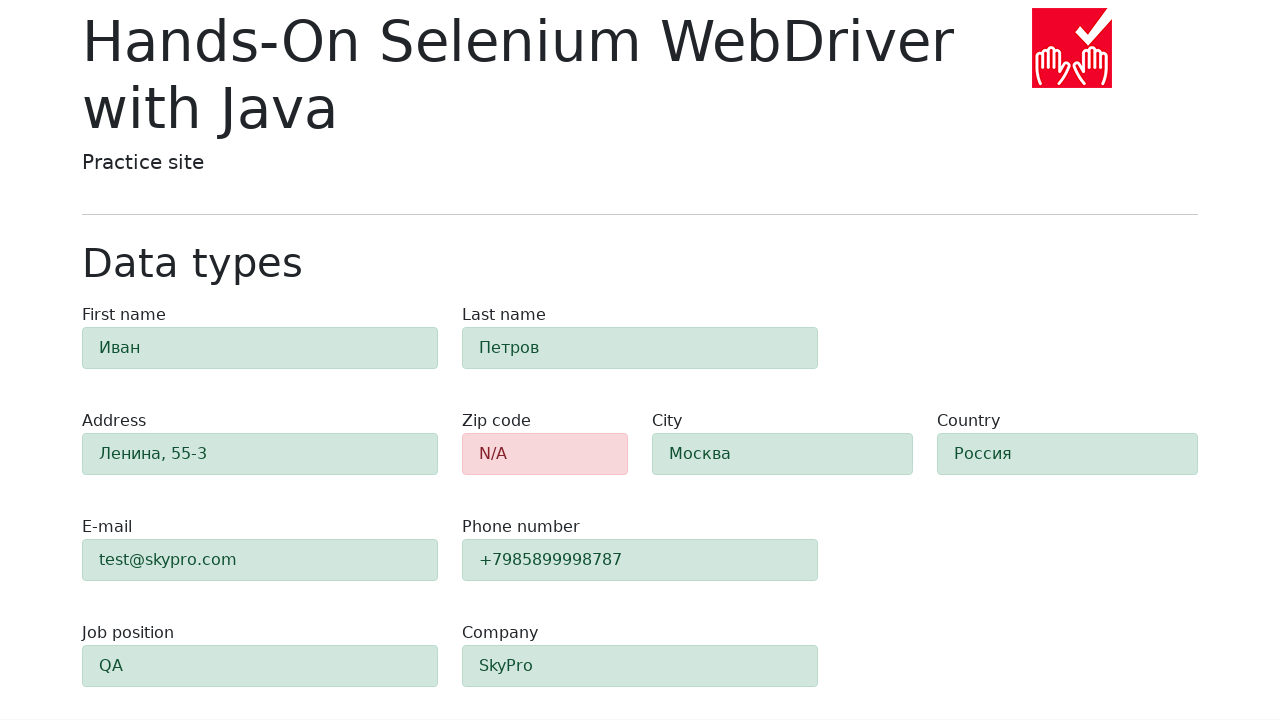

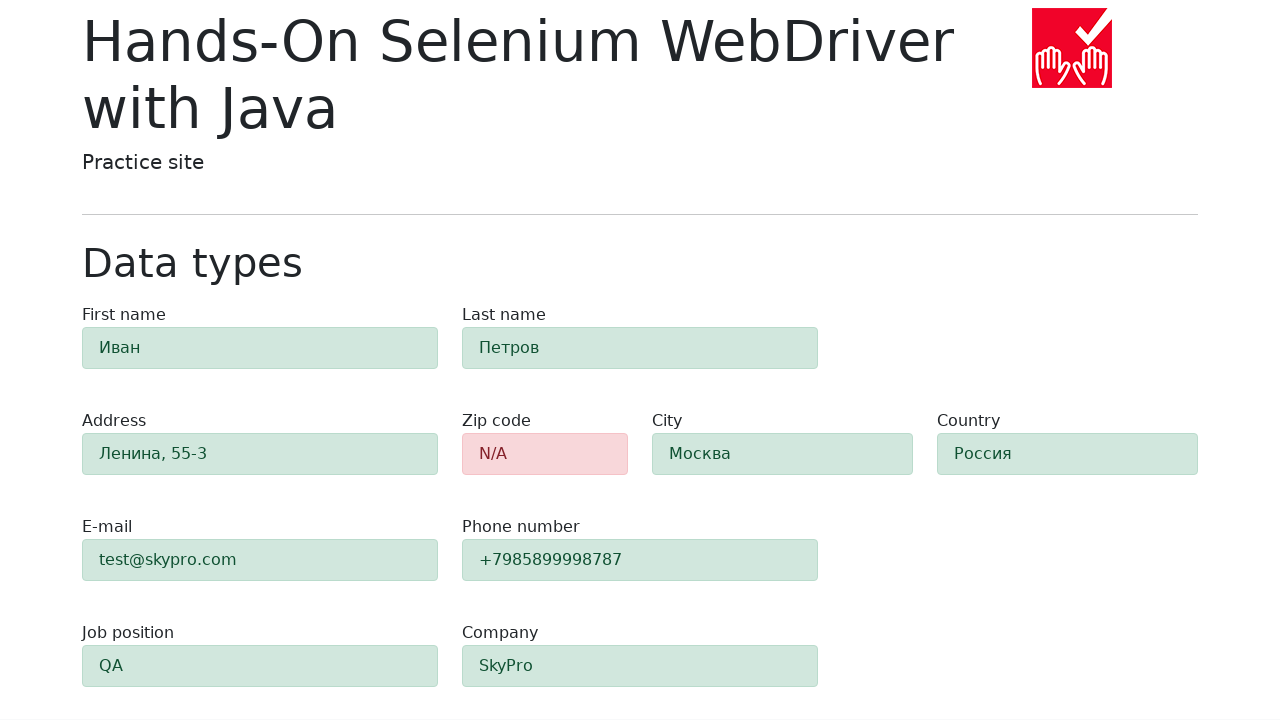